Tests dropdown functionality by selecting currency options using three different methods: by visible text (USD), by value (AED), and by index (first option)

Starting URL: https://rahulshettyacademy.com/dropdownsPractise/

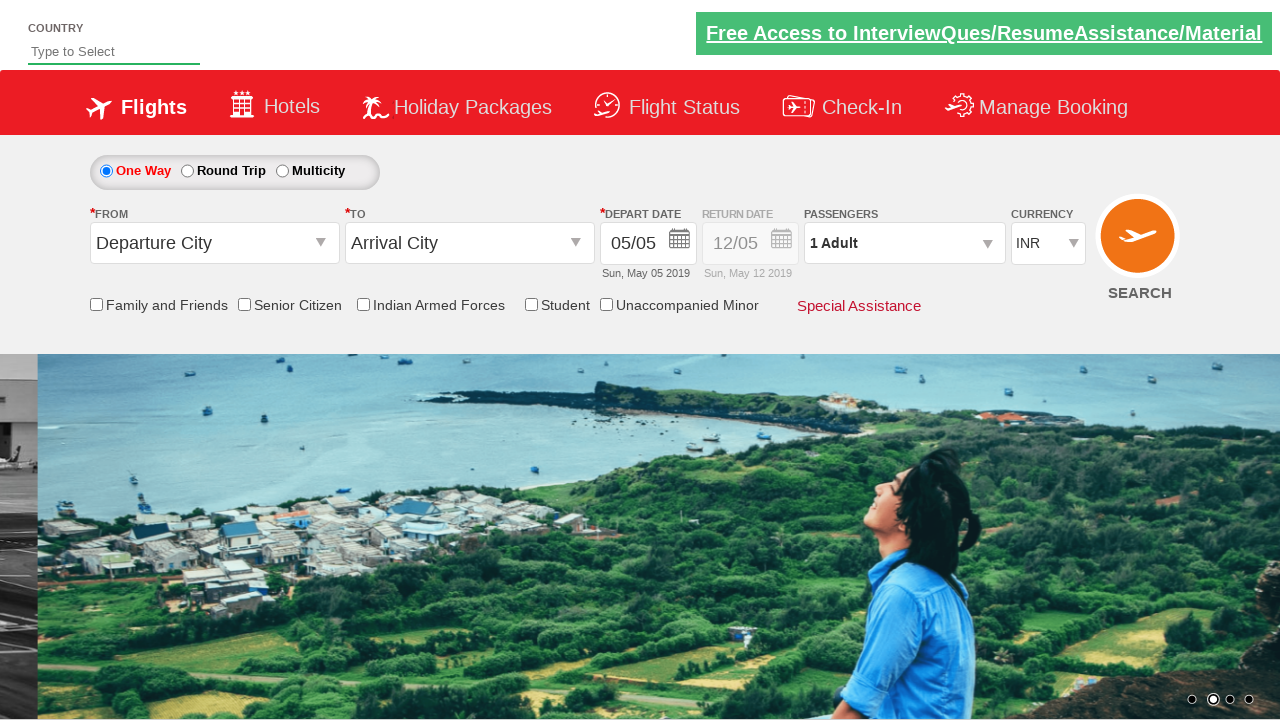

Navigated to dropdowns practice page
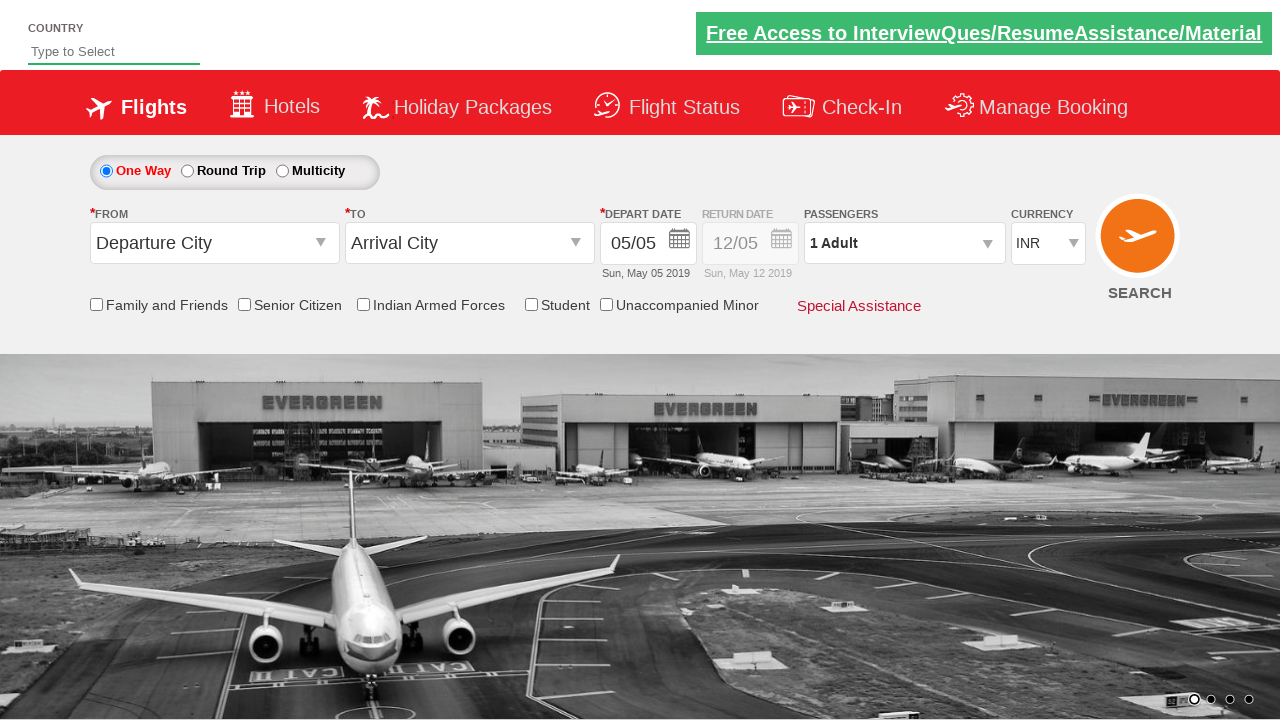

Selected USD currency by visible text on #ctl00_mainContent_DropDownListCurrency
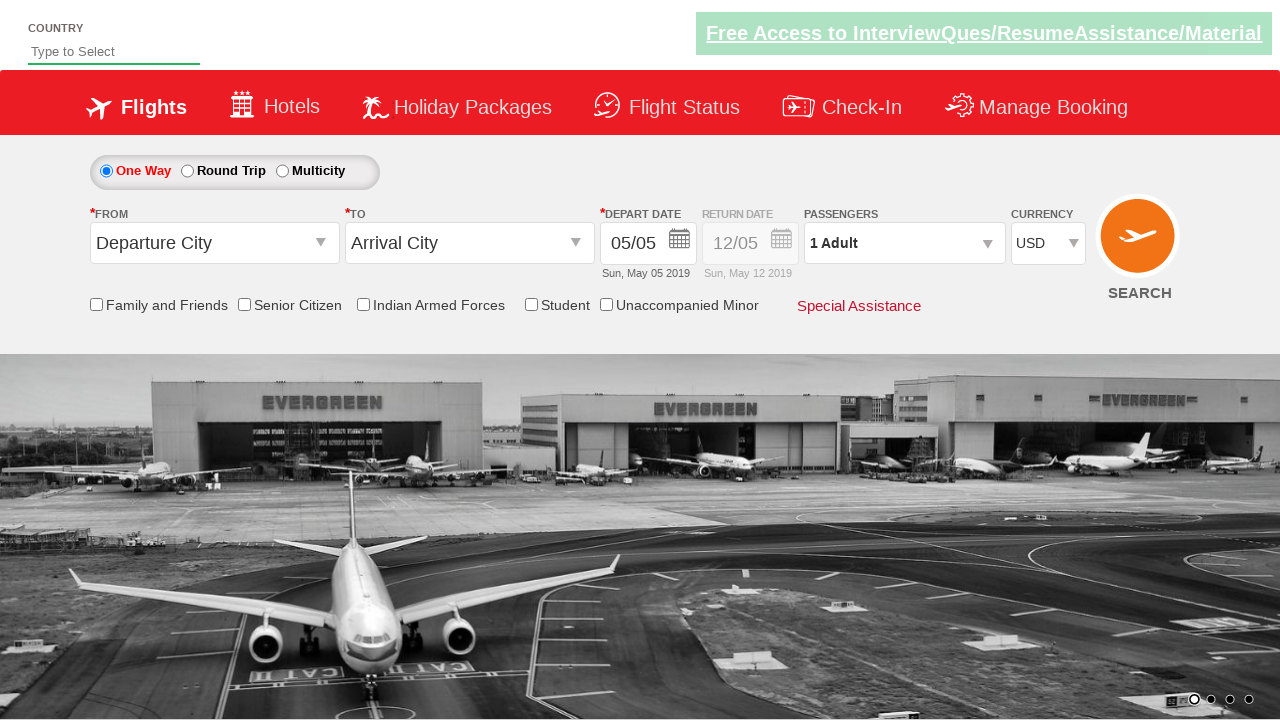

Waited 1 second to observe USD selection
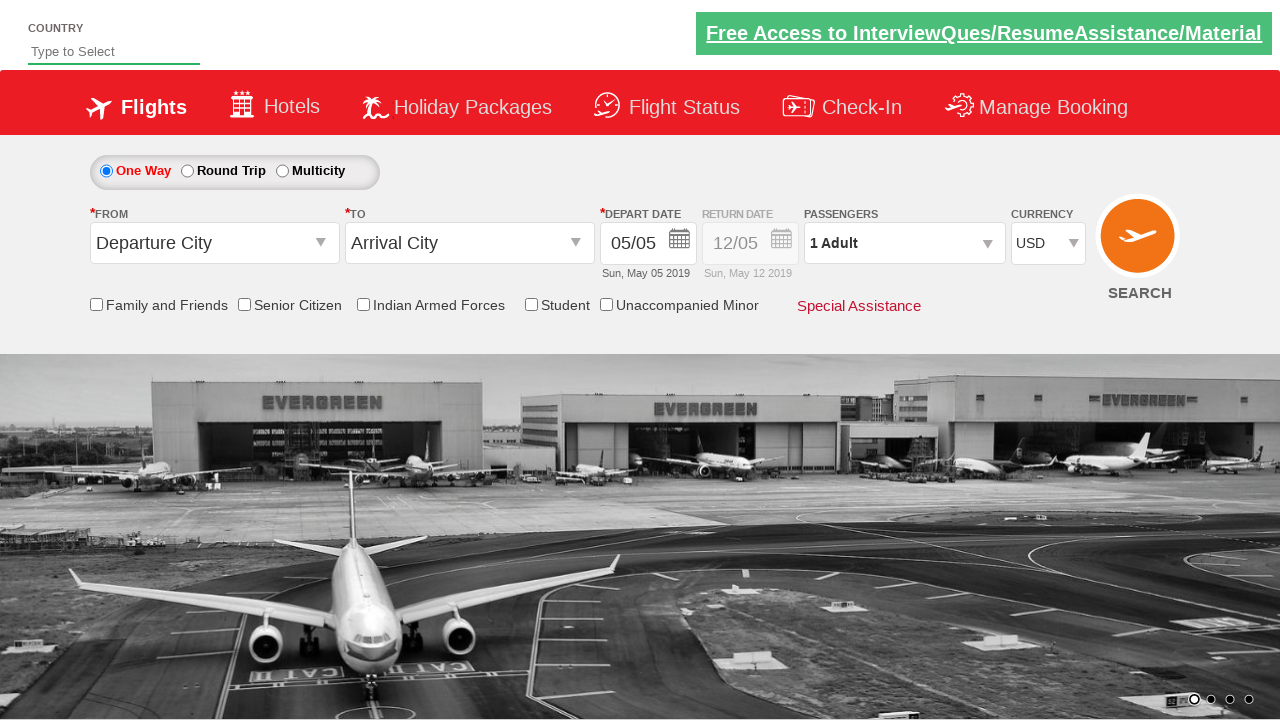

Selected AED currency by value on #ctl00_mainContent_DropDownListCurrency
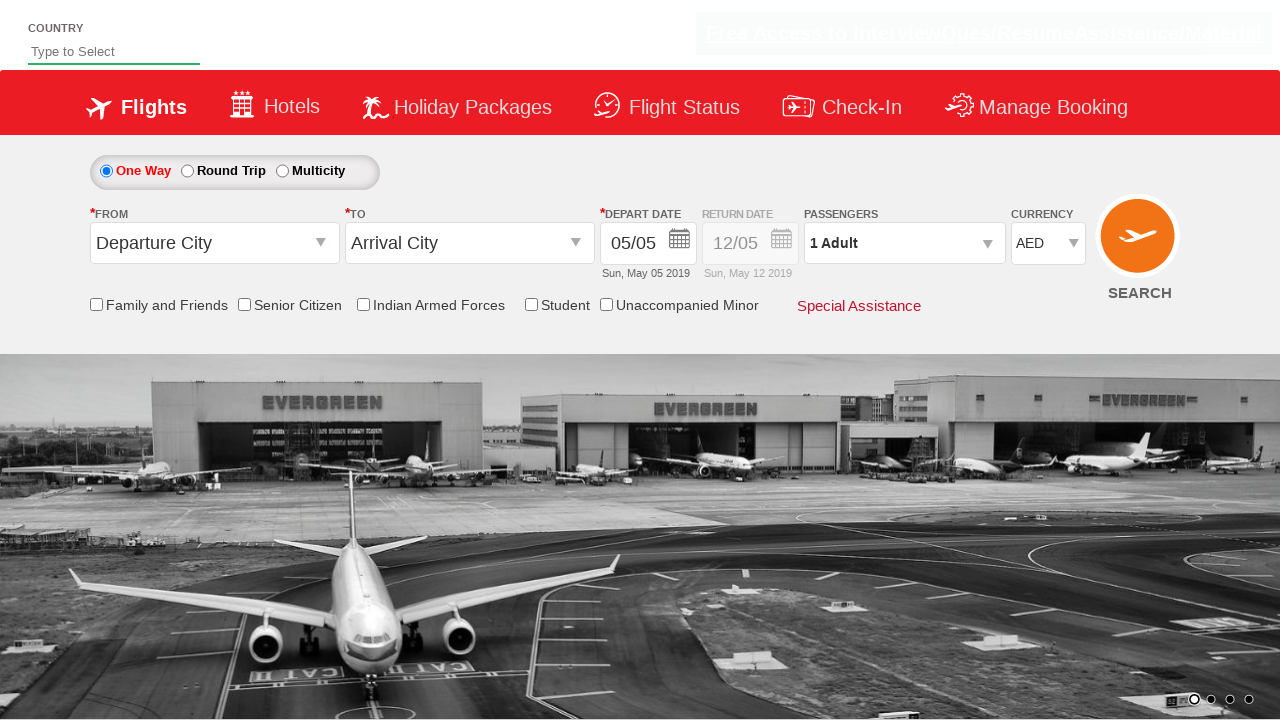

Waited 1 second to observe AED selection
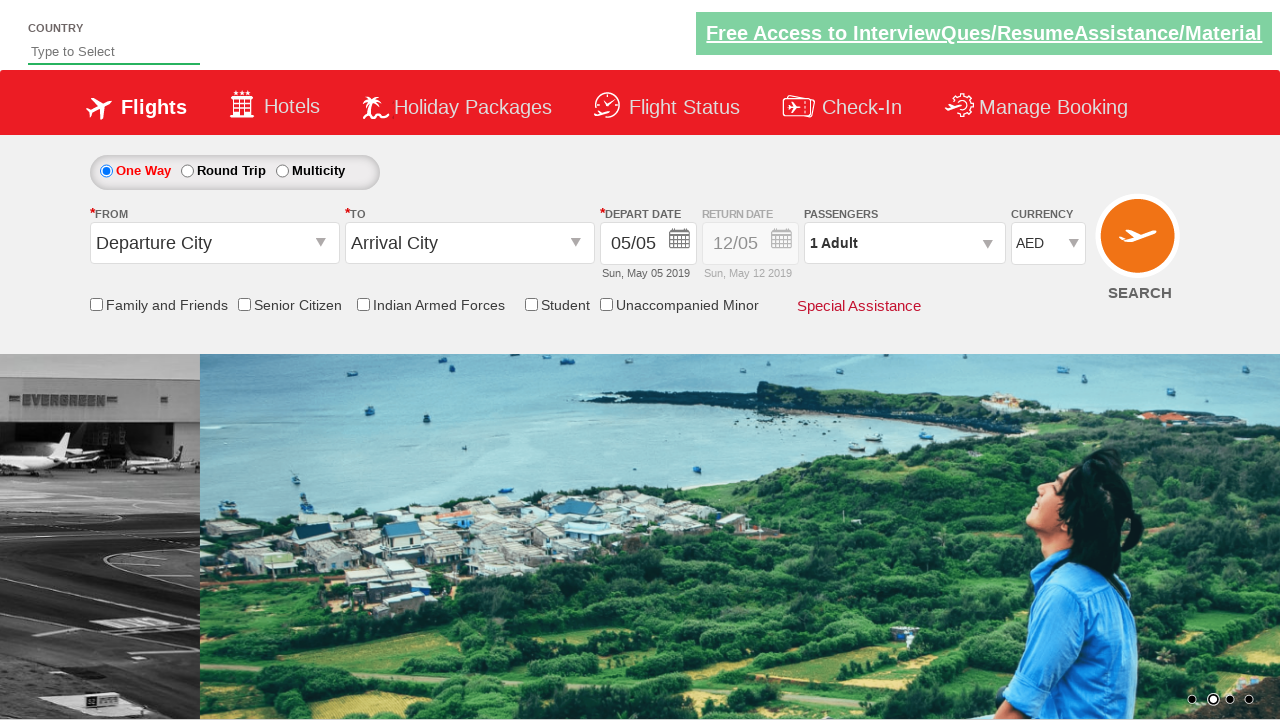

Selected first currency option by index on #ctl00_mainContent_DropDownListCurrency
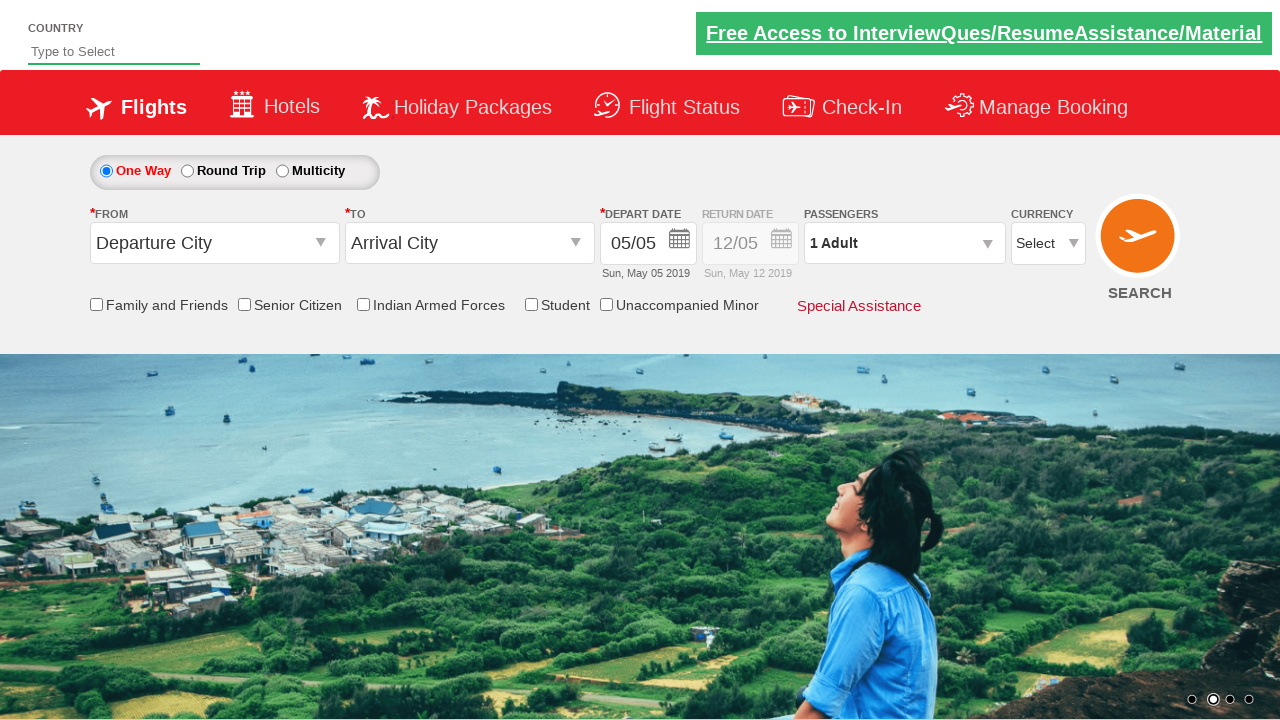

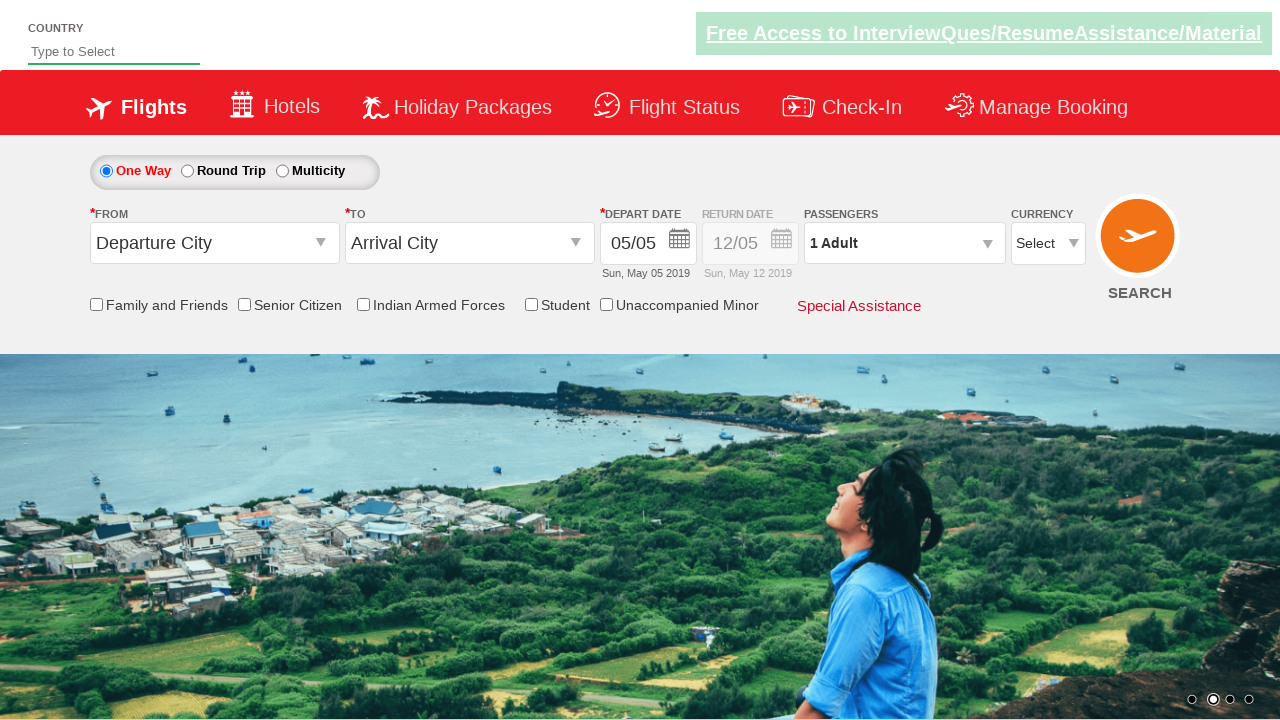